Tests the Spark Design System's Date Time Range Picker components by navigating through the Storybook interface, selecting date and time values from both single input and different input picker variants, and applying the selections.

Starting URL: https://spark-design.kambicdn.com/?path=/story/components--spark

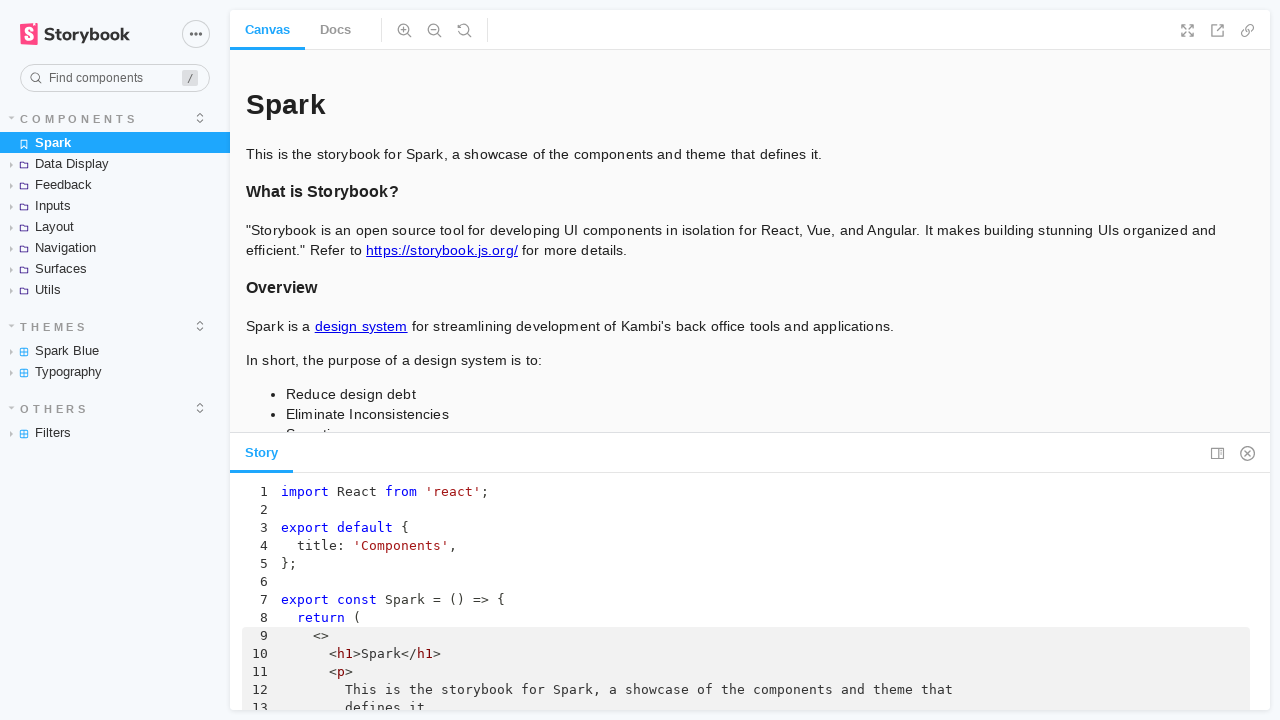

Clicked on Inputs menu item at (115, 206) on text=Inputs
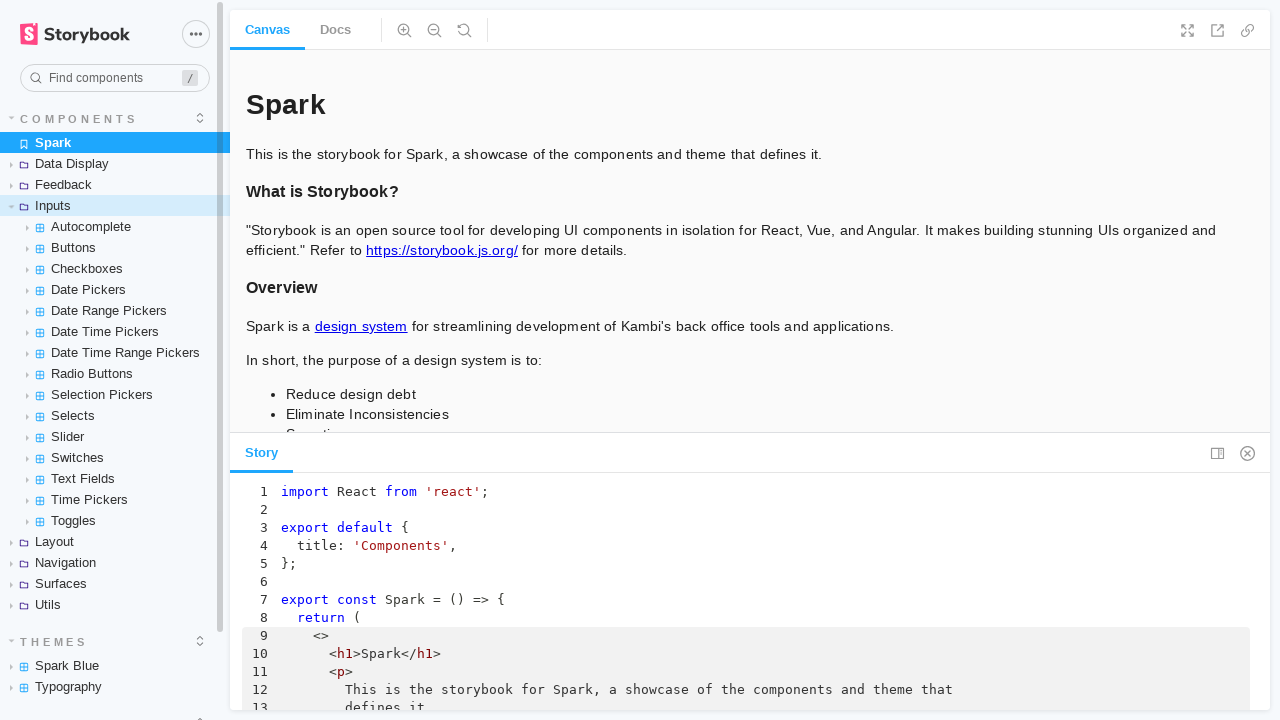

Clicked on Date Time Range Pickers submenu at (115, 352) on text=Date Time Range Pickers
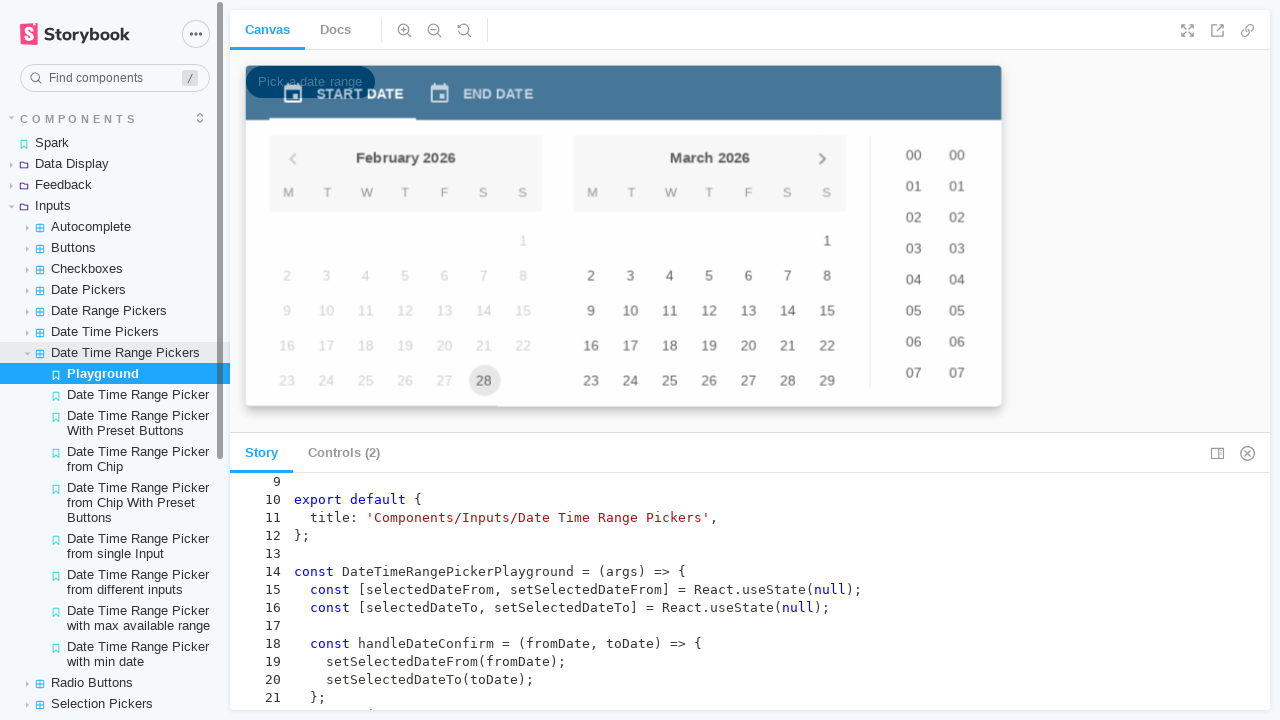

Clicked on Date Time Range Picker from single Input story at (115, 546) on text=Date Time Range Picker from single Input
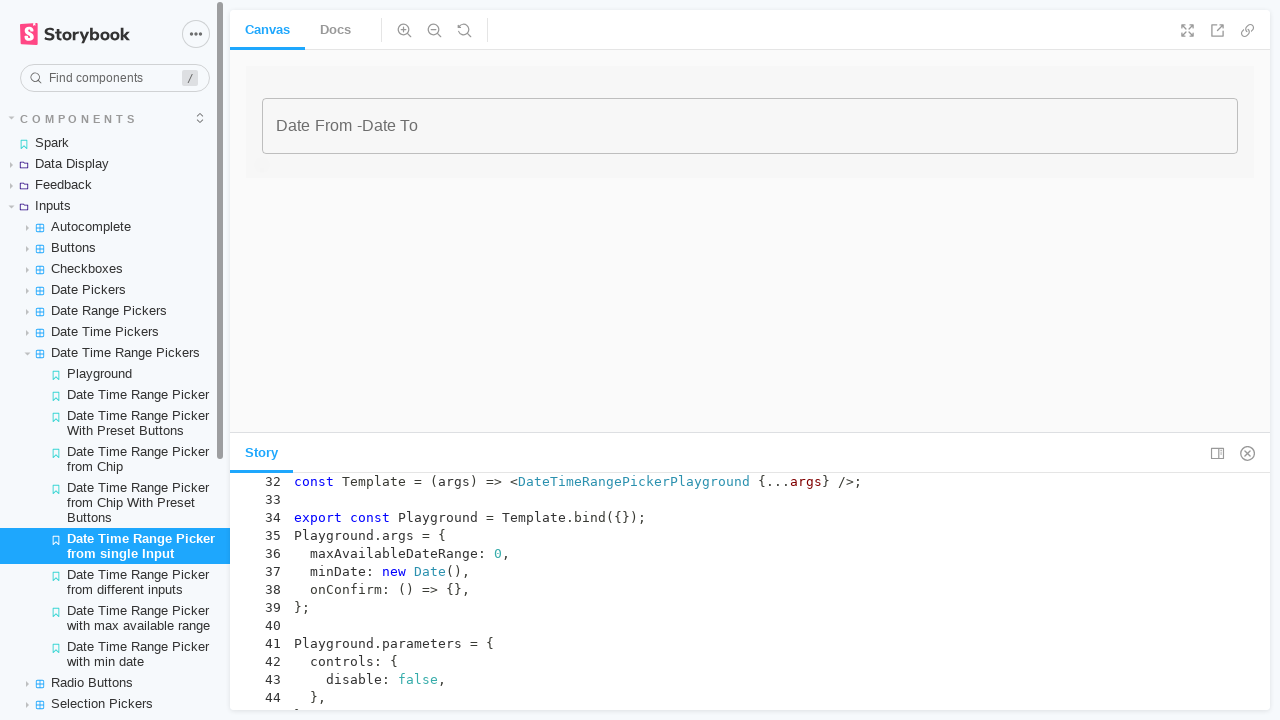

Retrieved storybook preview iframe
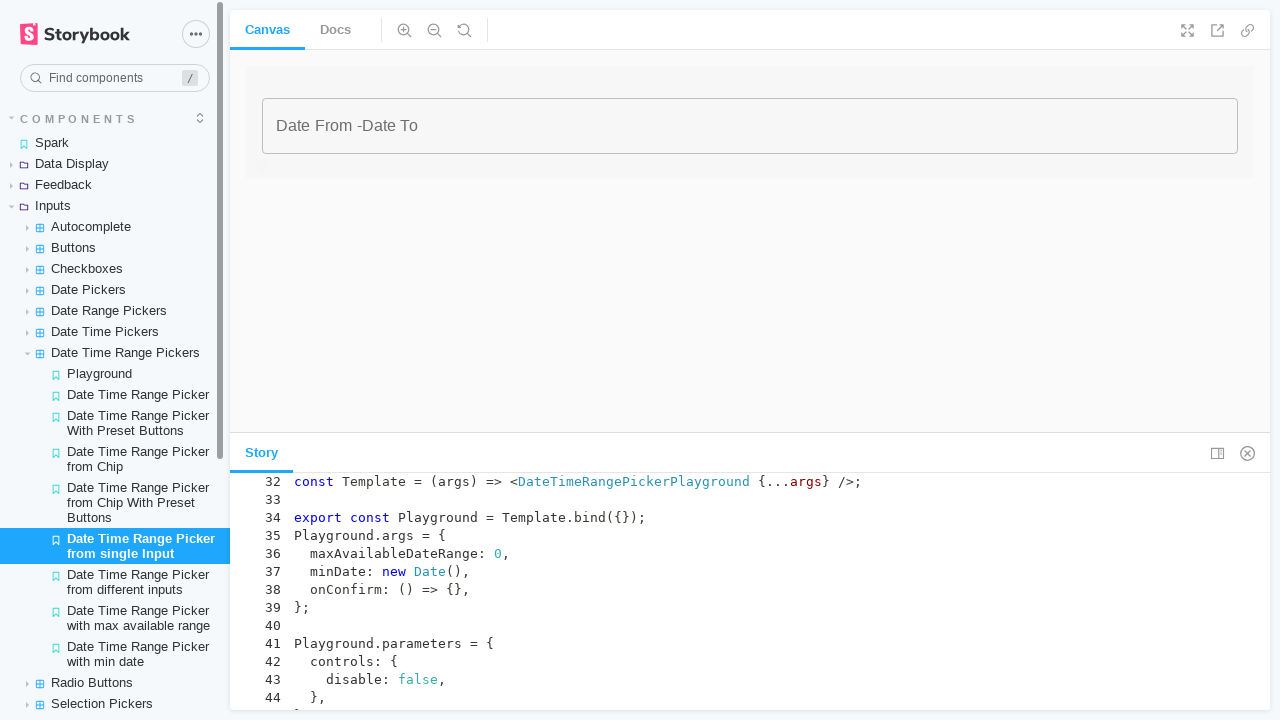

Clicked text input to open date picker at (750, 126) on input[type="text"]
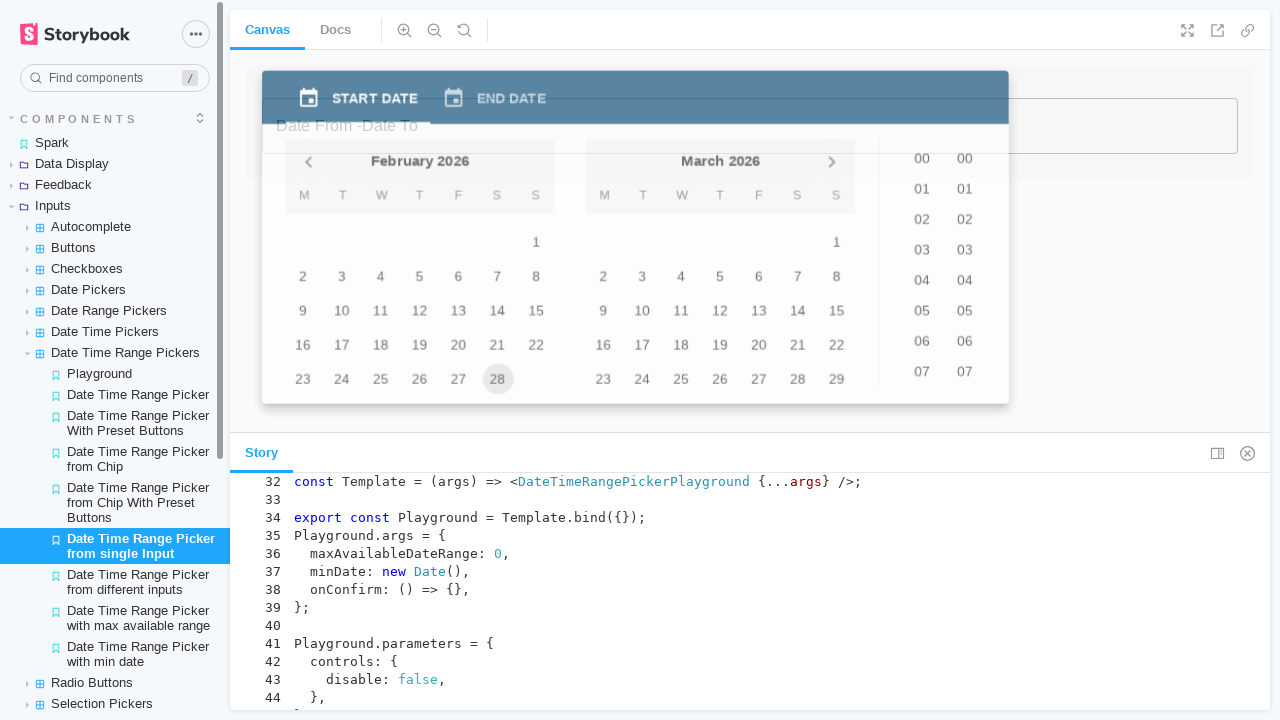

Selected day 7 at (504, 282) on button:has-text("7")
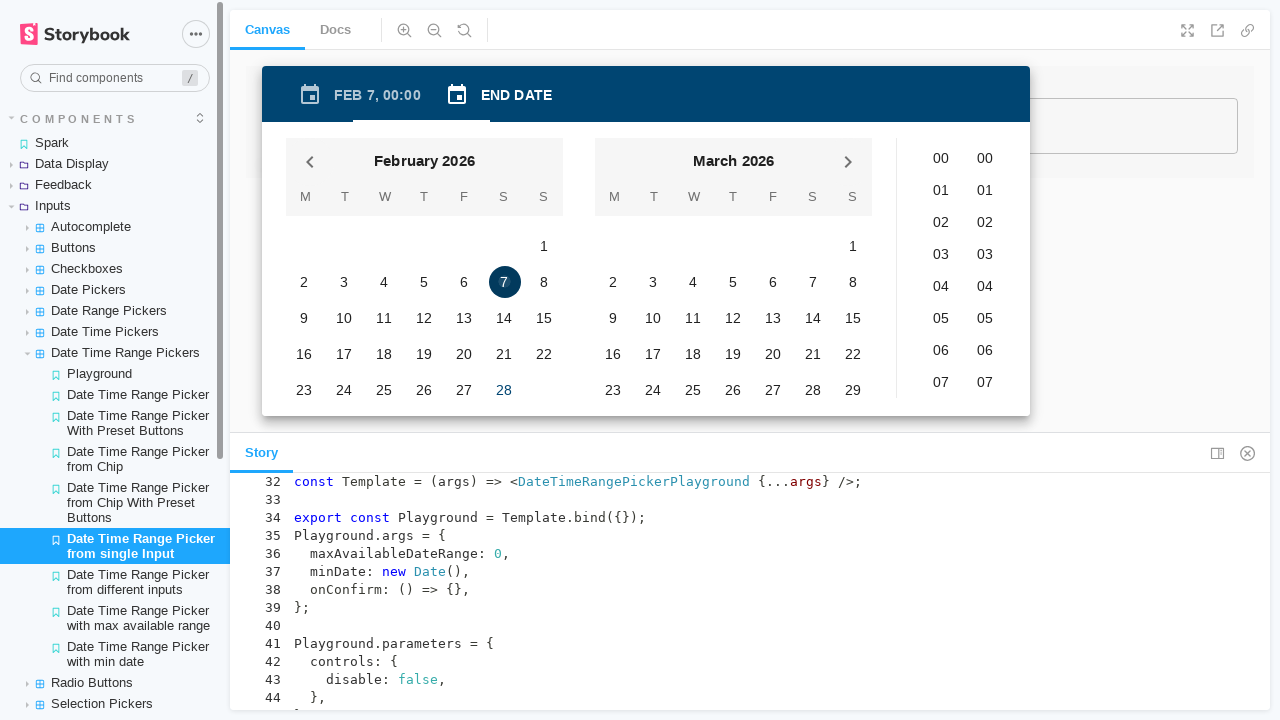

Selected day 9 at (304, 318) on button:has-text("9")
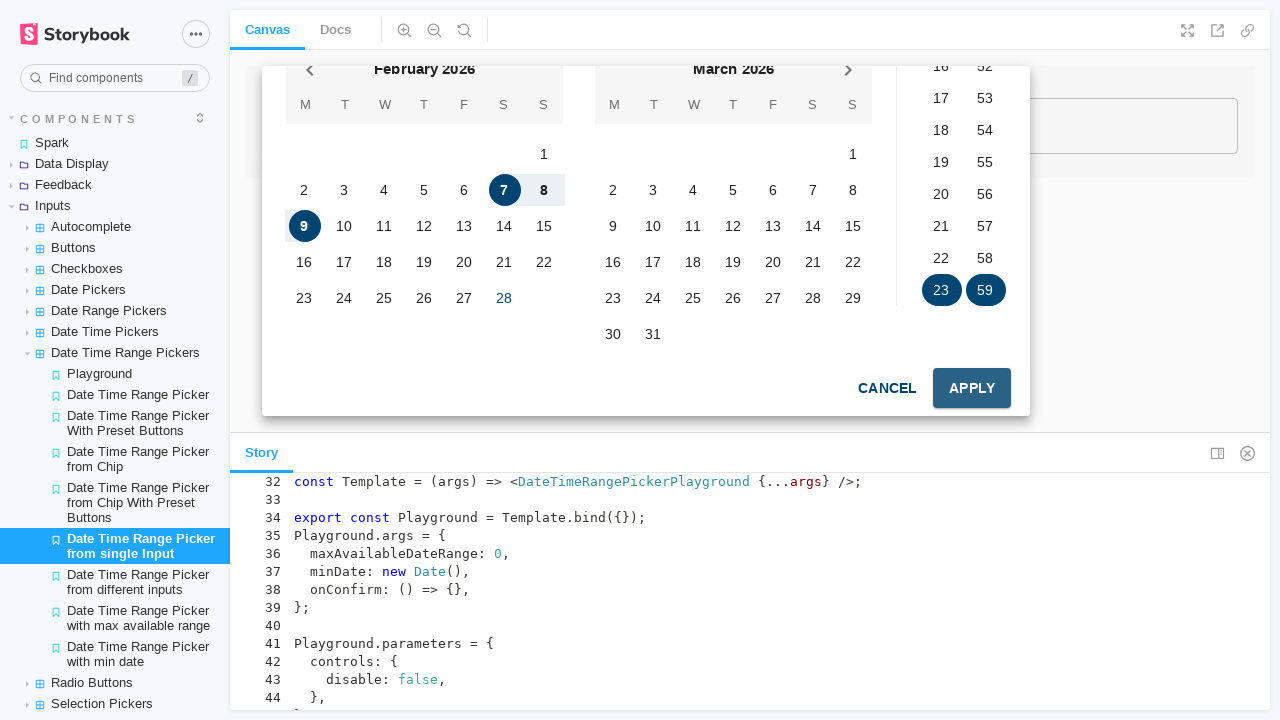

Selected hour 20 at (942, 194) on #hourBtn-20
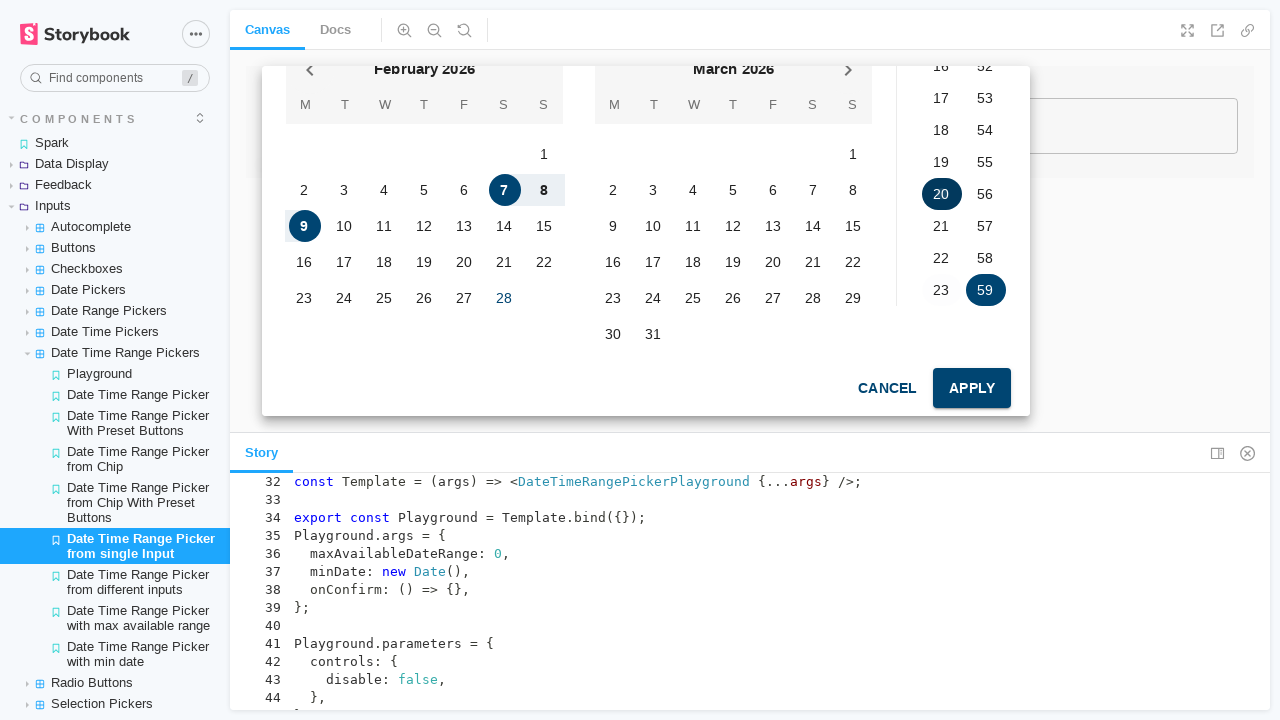

Selected minute 56 at (986, 194) on button:has-text("56")
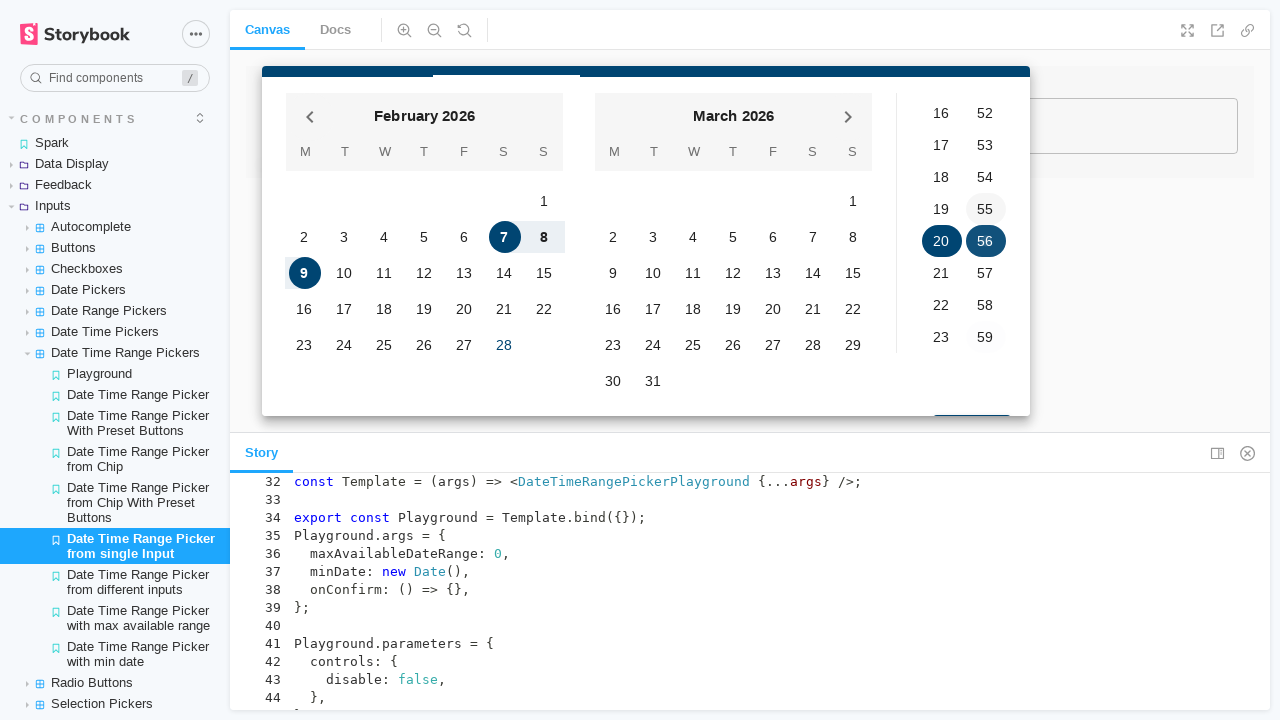

Clicked APPLY button to apply date/time selection at (972, 396) on button:has-text("APPLY")
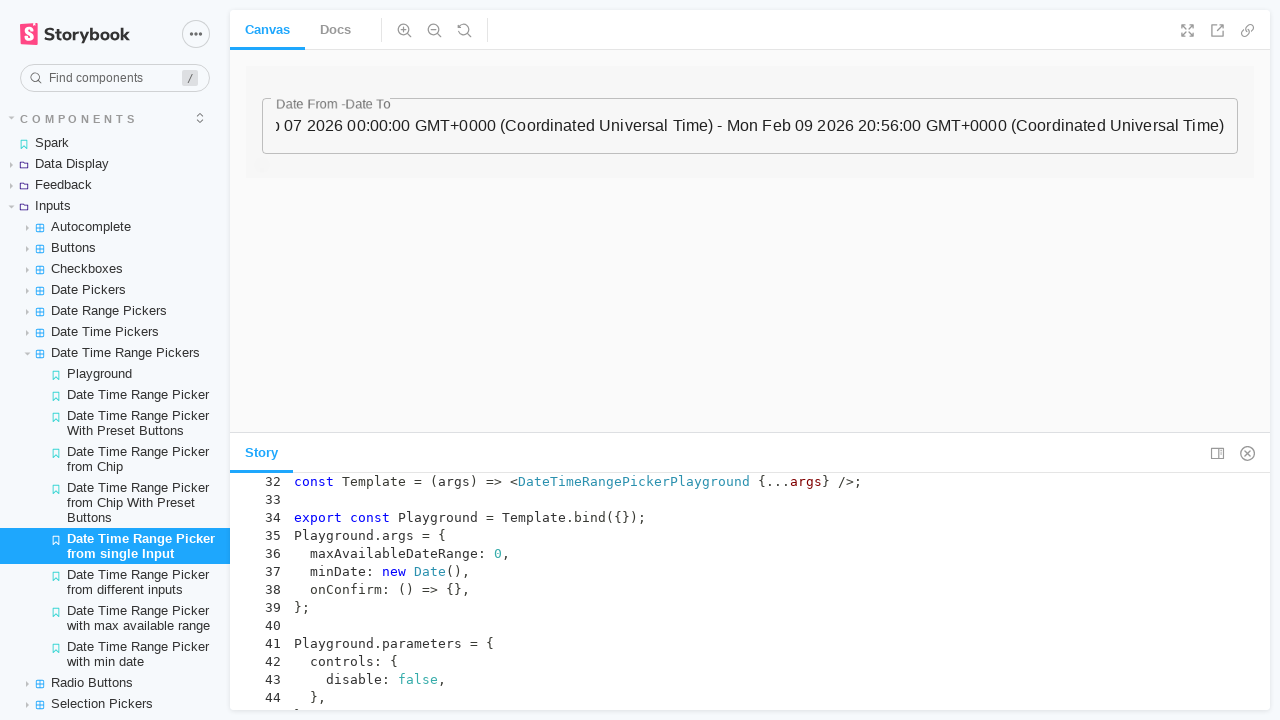

Clicked on Date Time Range Picker from different inputs story at (115, 582) on text=Date Time Range Picker from different inputs
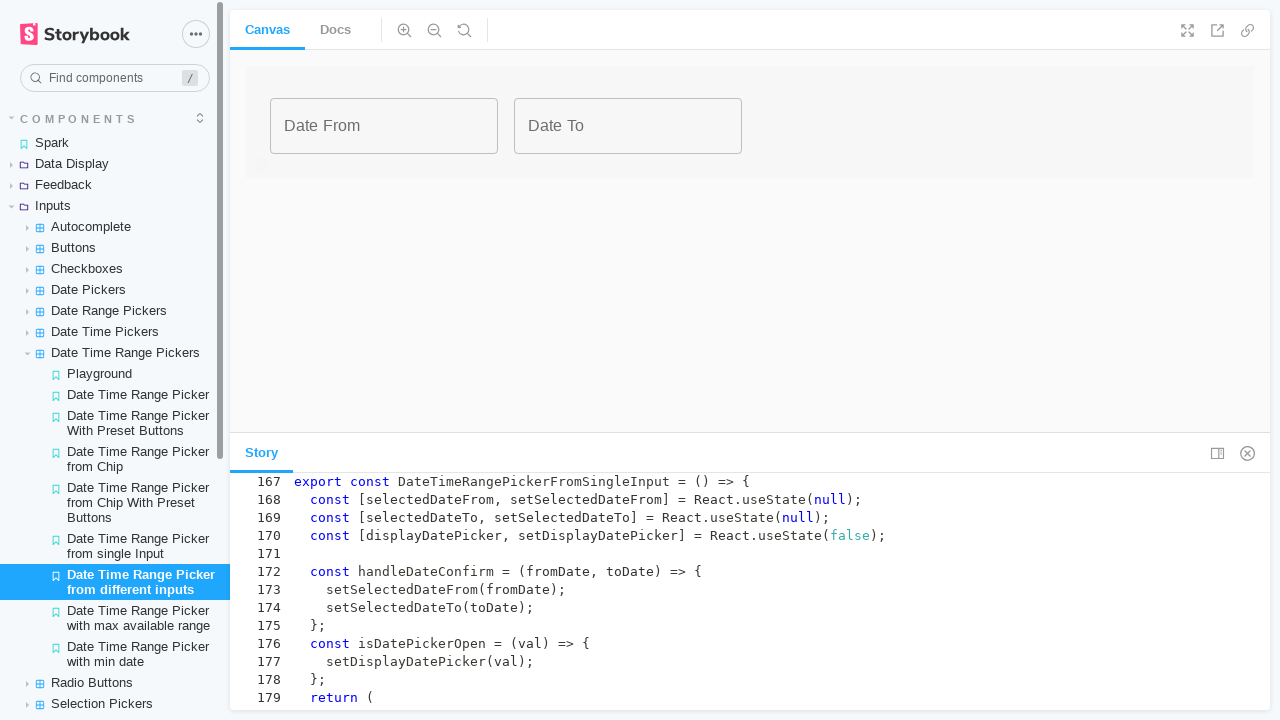

Clicked text input to open date picker in different inputs story at (384, 126) on input[type="text"]
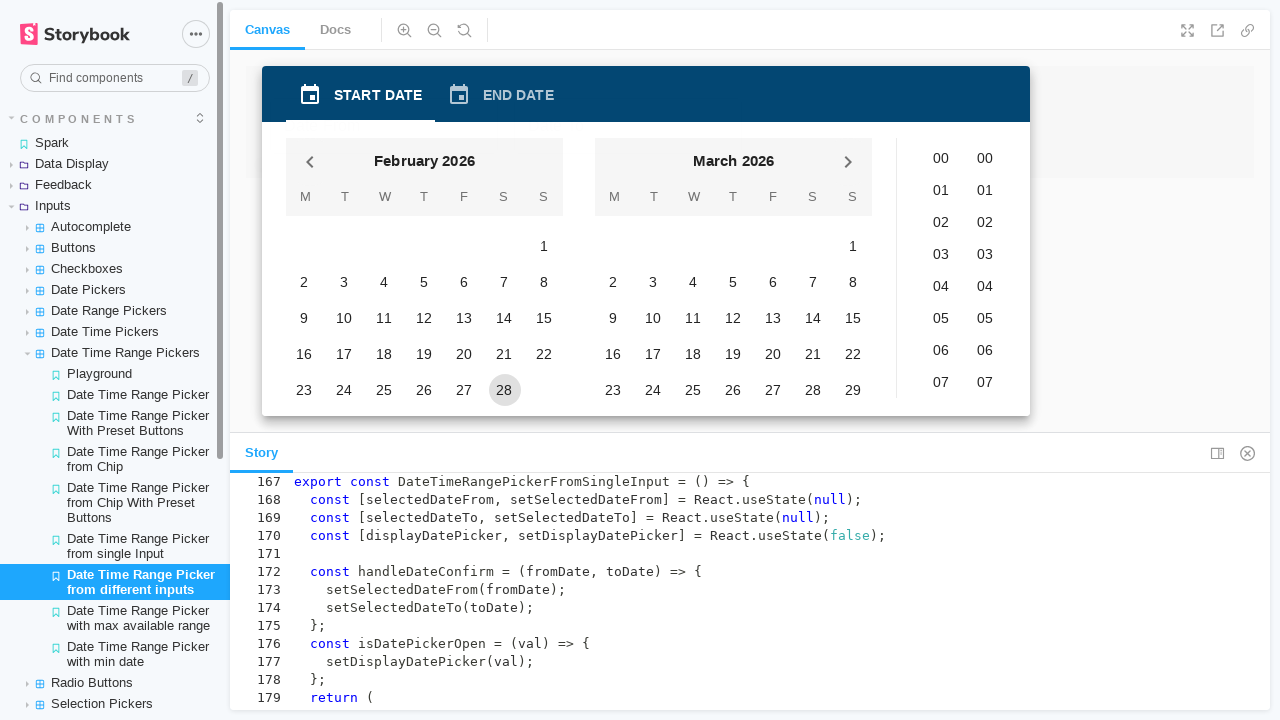

Selected day 14 at (504, 318) on button:has-text("14")
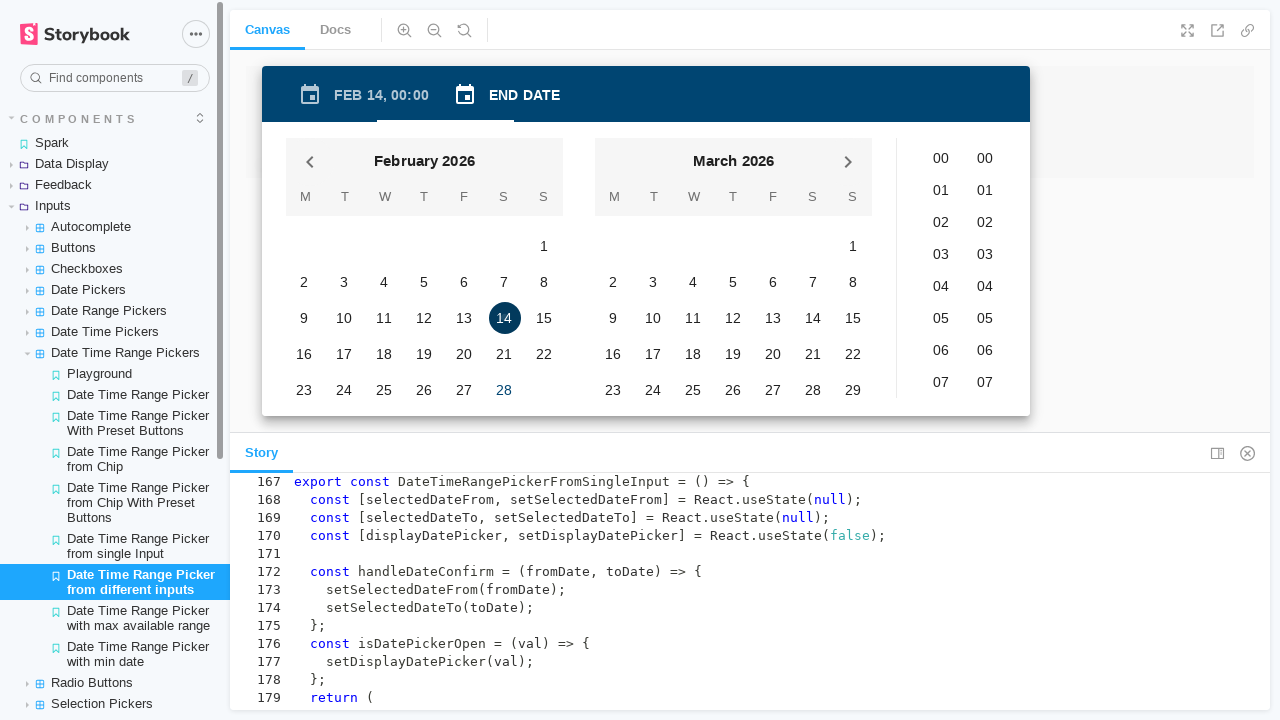

Selected hour 03 at (942, 254) on button:has-text("03")
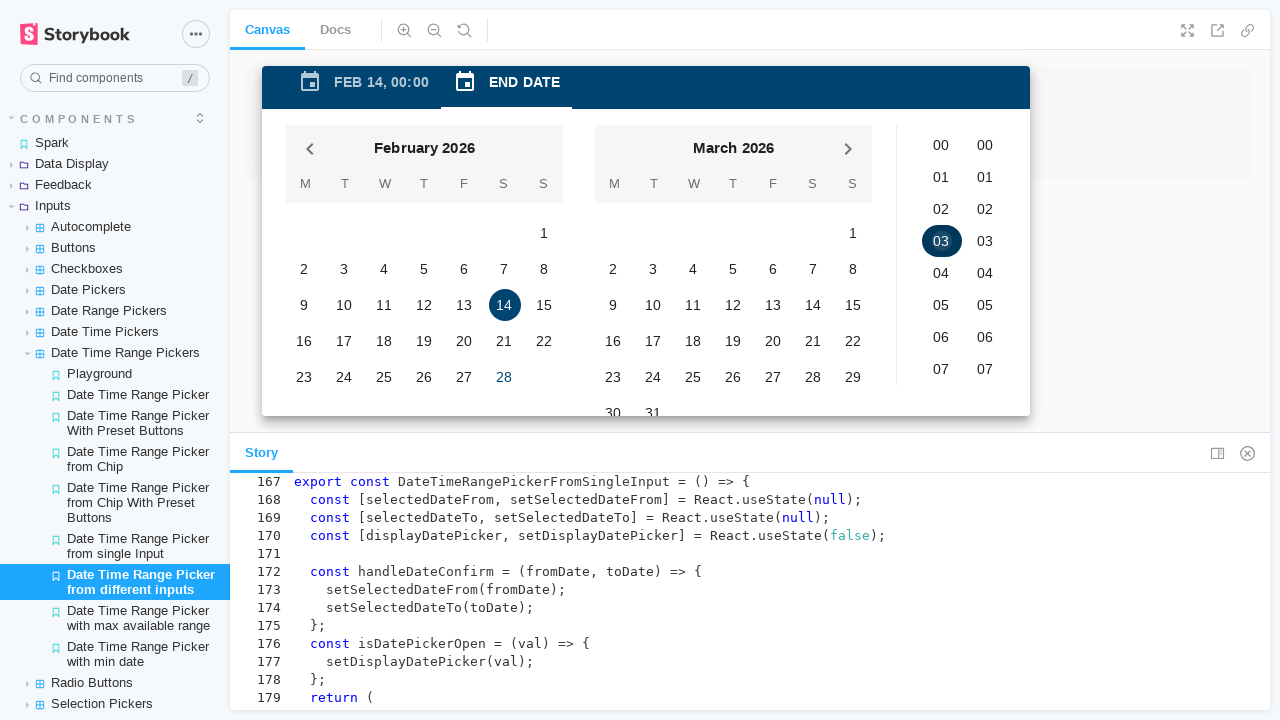

Selected minute 3 at (986, 241) on #minuteBtn-3
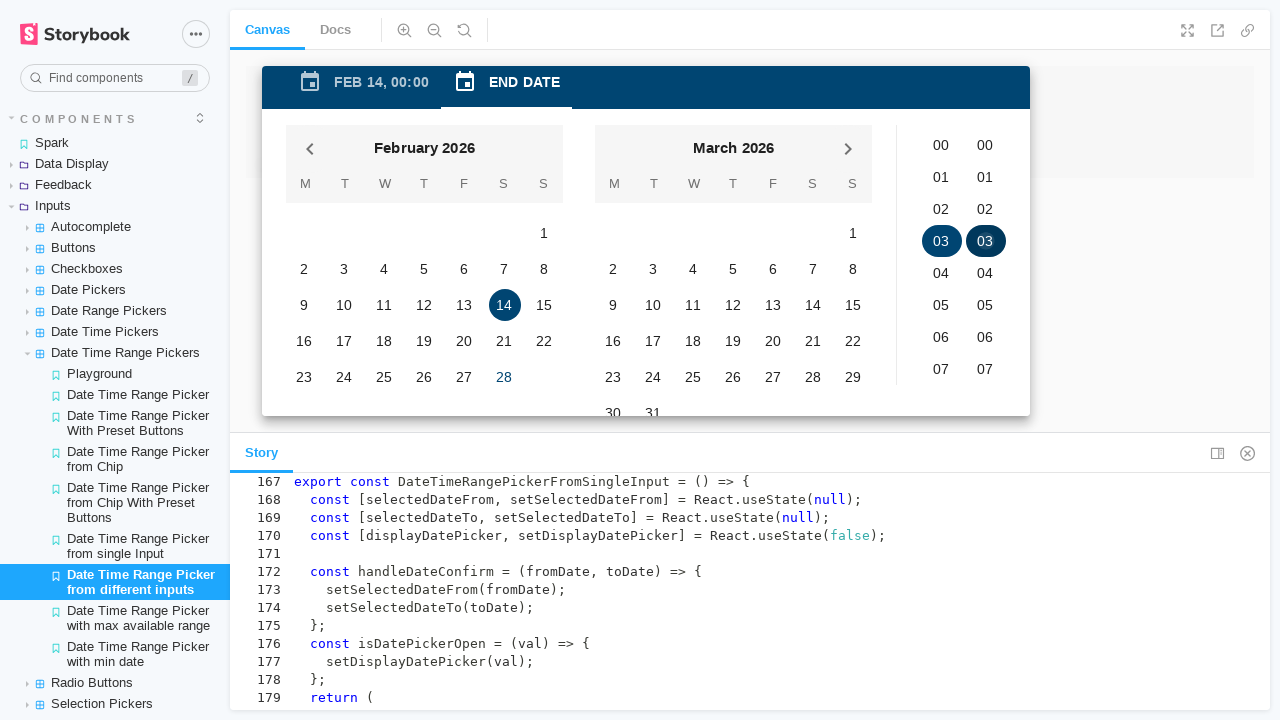

Selected day 16 at (304, 341) on button:has-text("16")
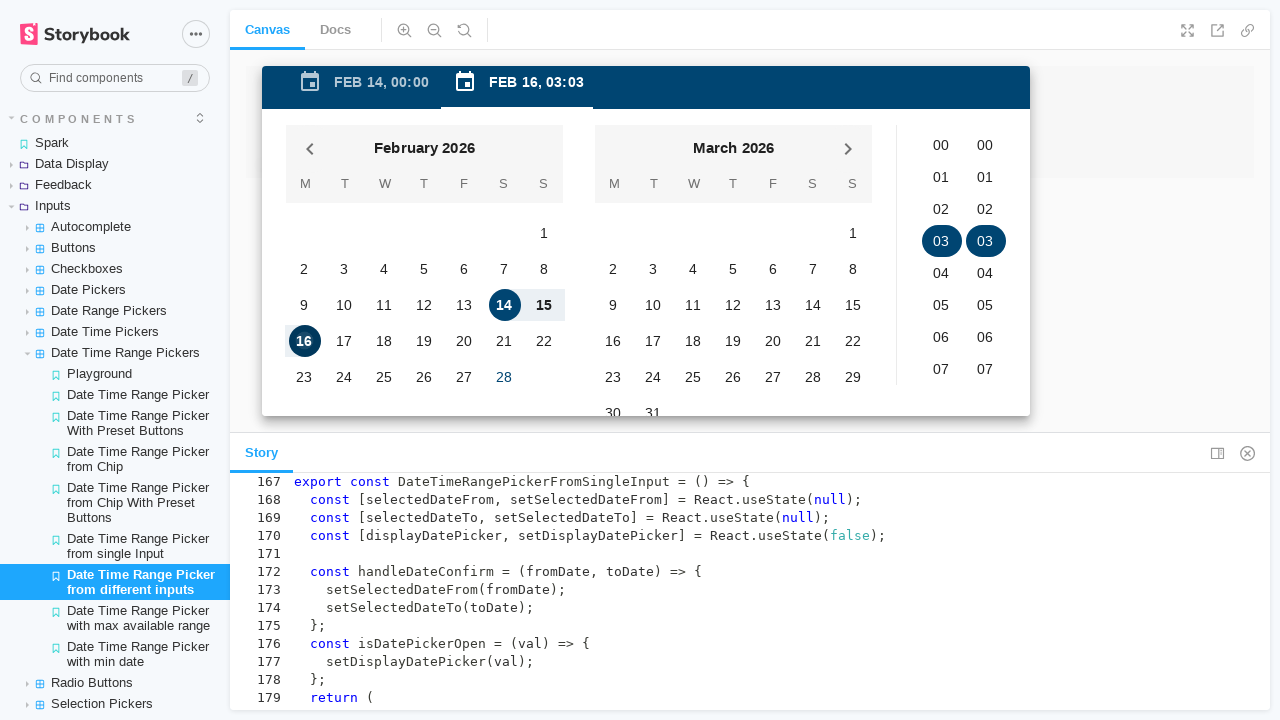

Clicked APPLY button to apply date/time selection in different inputs story at (972, 388) on button:has-text("APPLY")
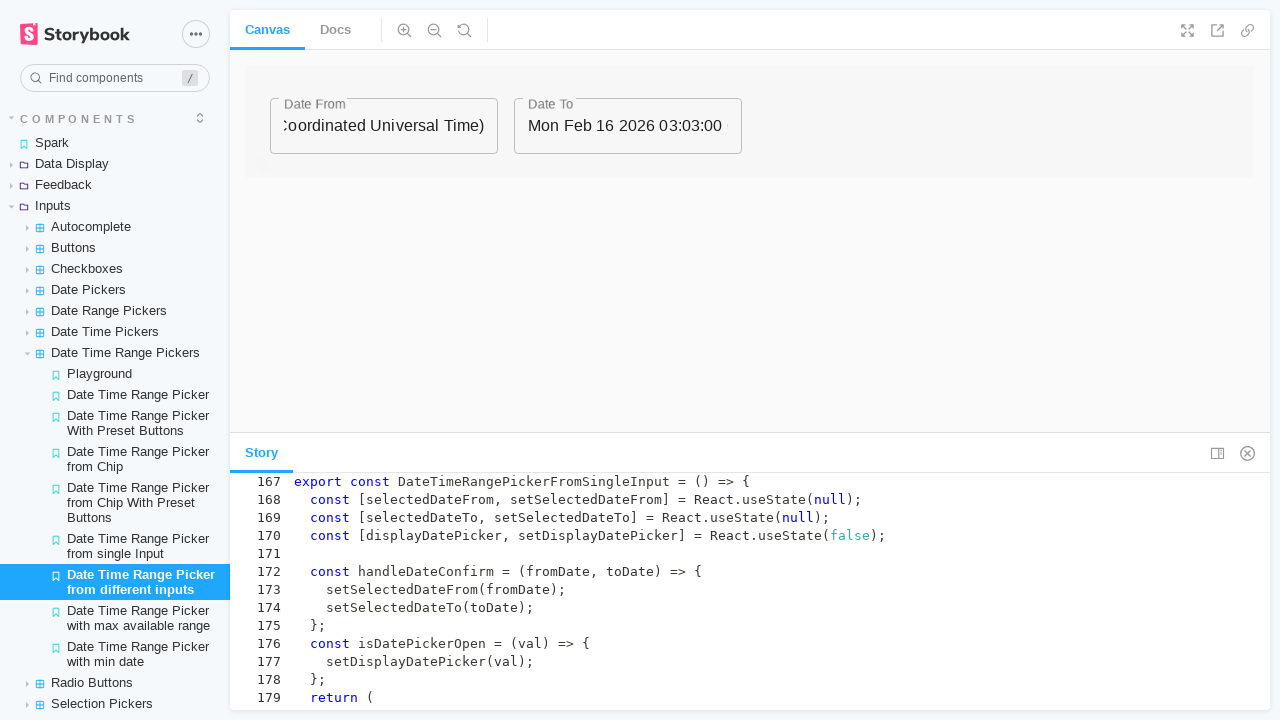

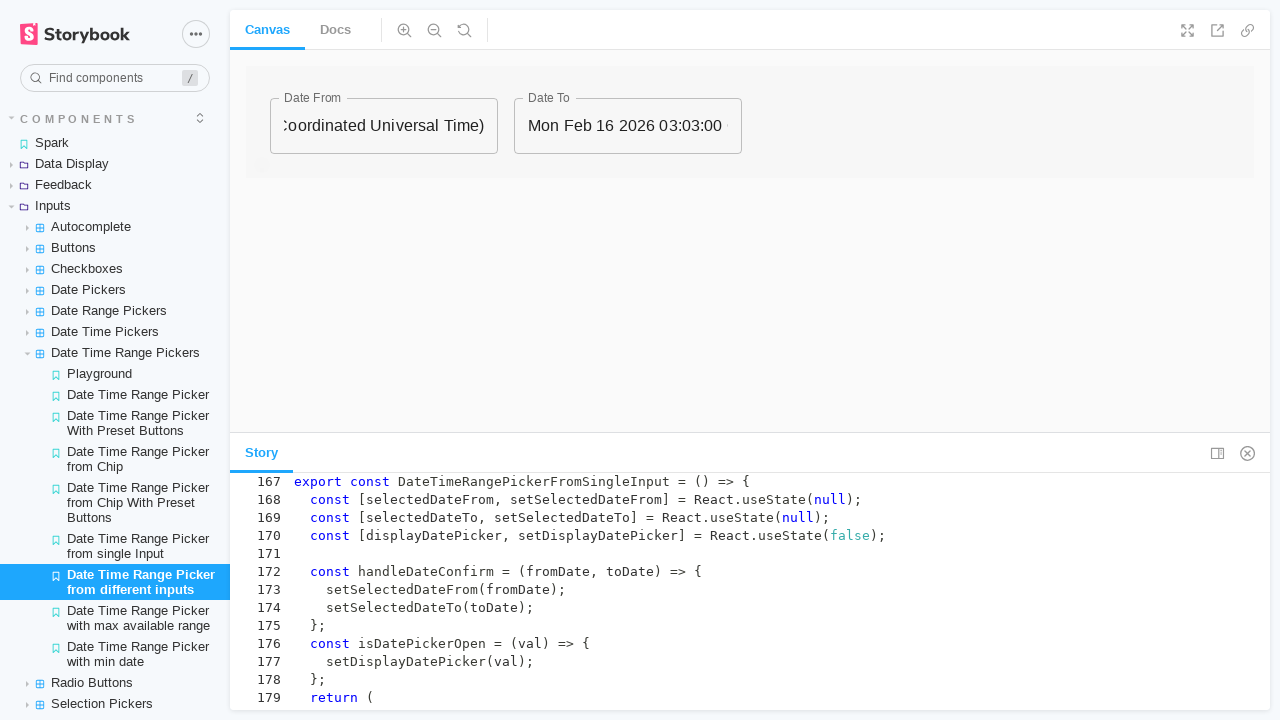